Tests dynamic pagination table by navigating through all pages and interacting with checkboxes in the product table

Starting URL: https://testautomationpractice.blogspot.com/

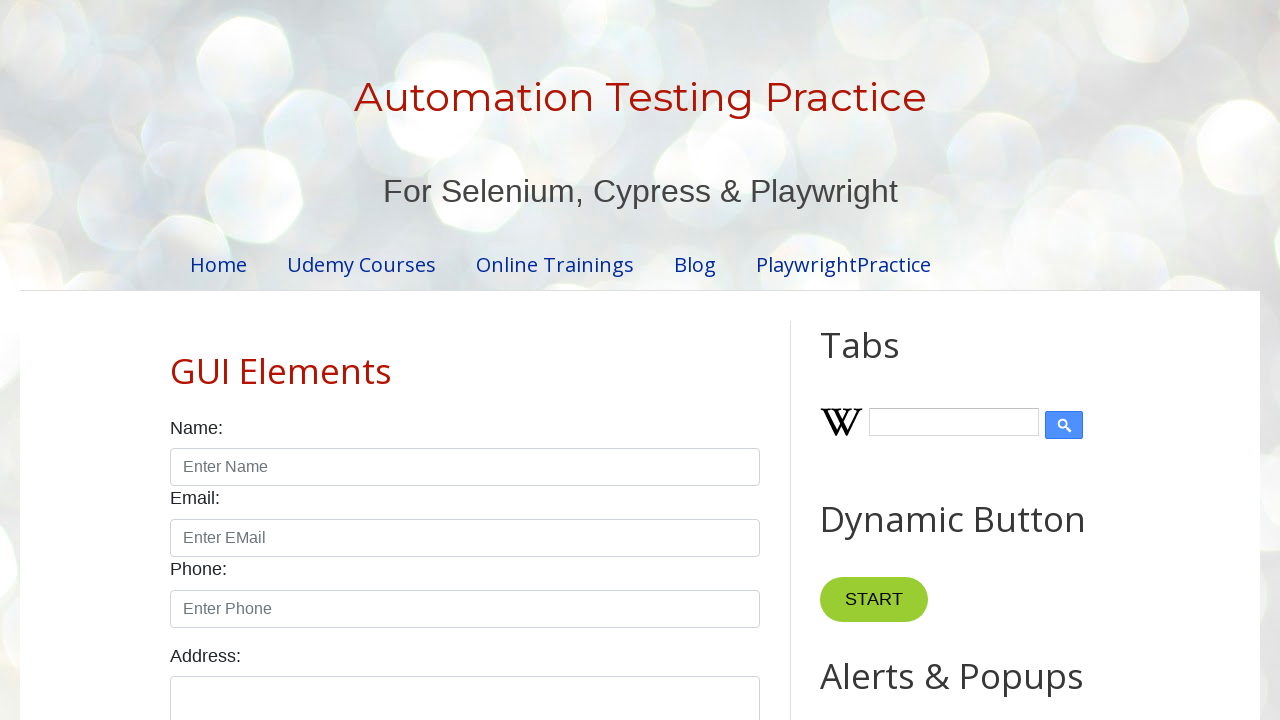

Retrieved all pagination links from the table
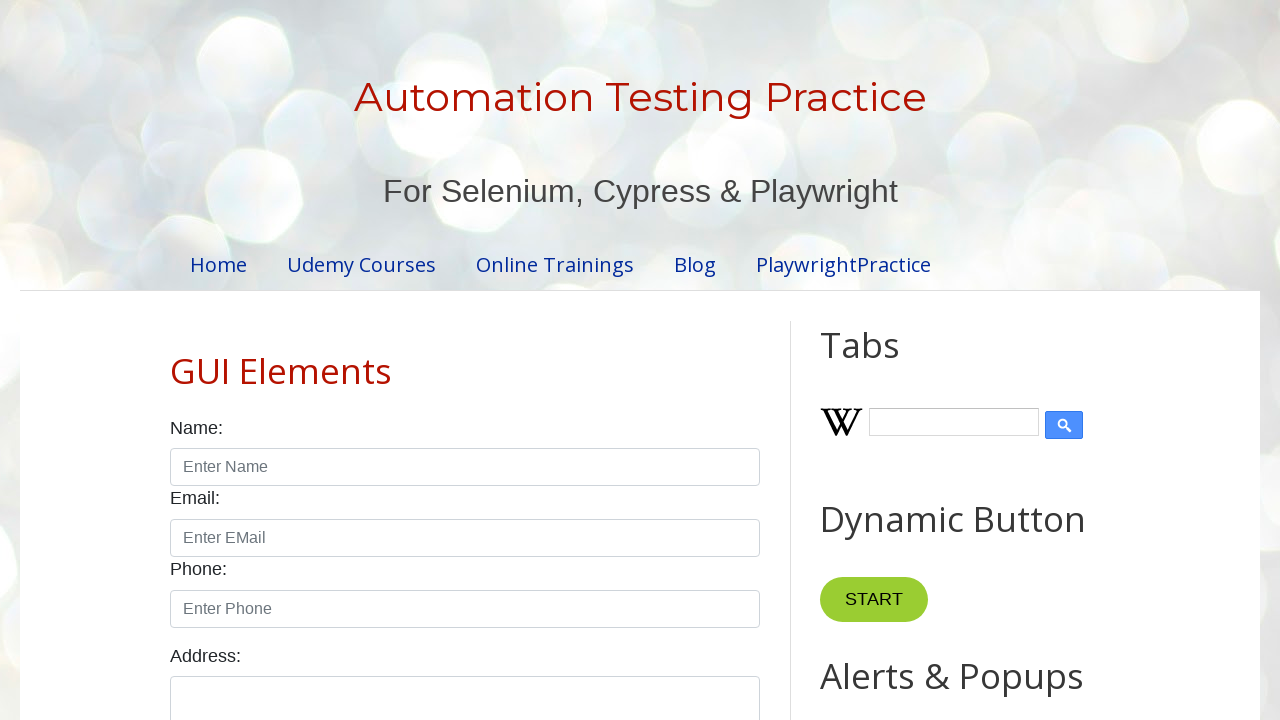

Found 4 pagination links
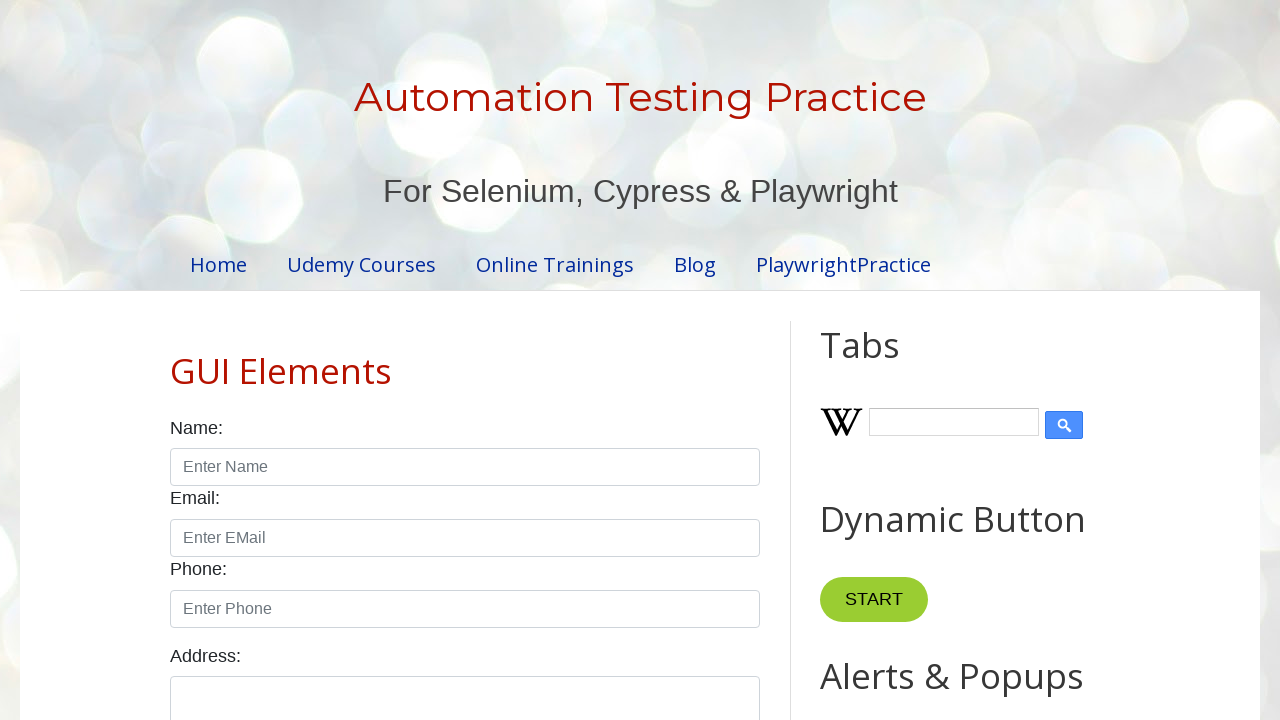

Clicked on pagination page 2 at (456, 361) on //ul[@class='pagination']//li//a[text()='2']
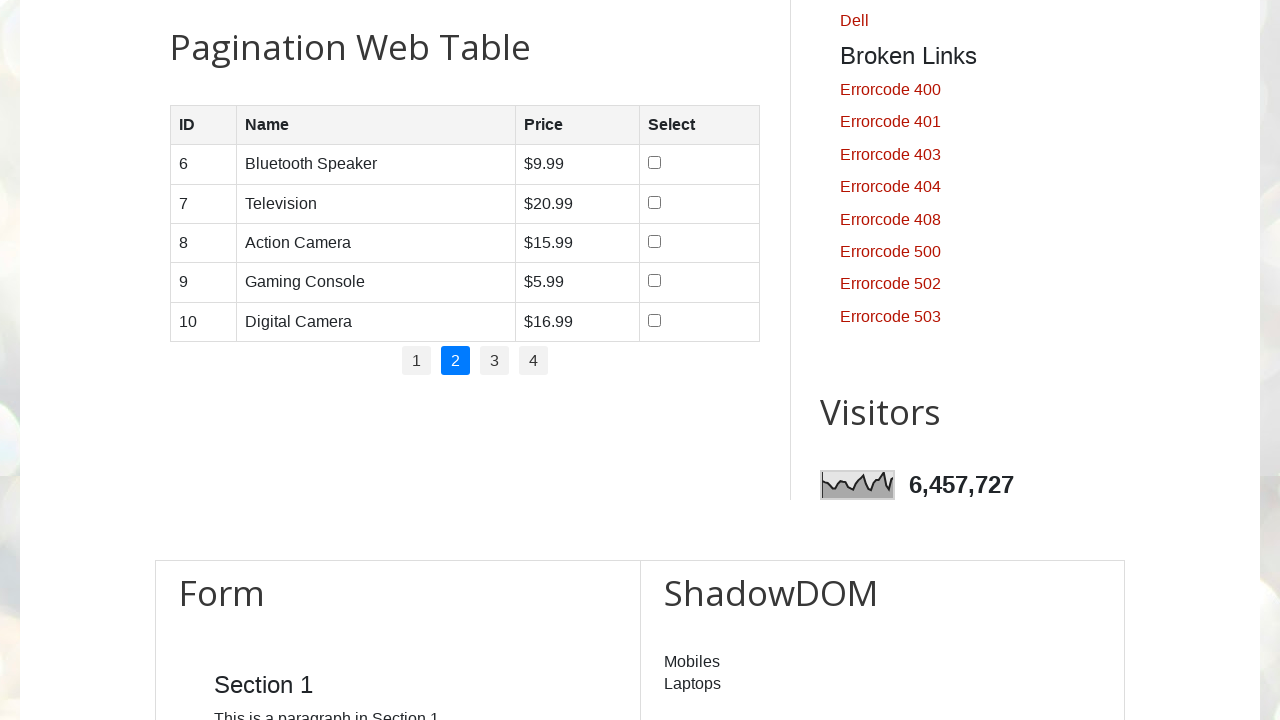

Waited for page 2 to load
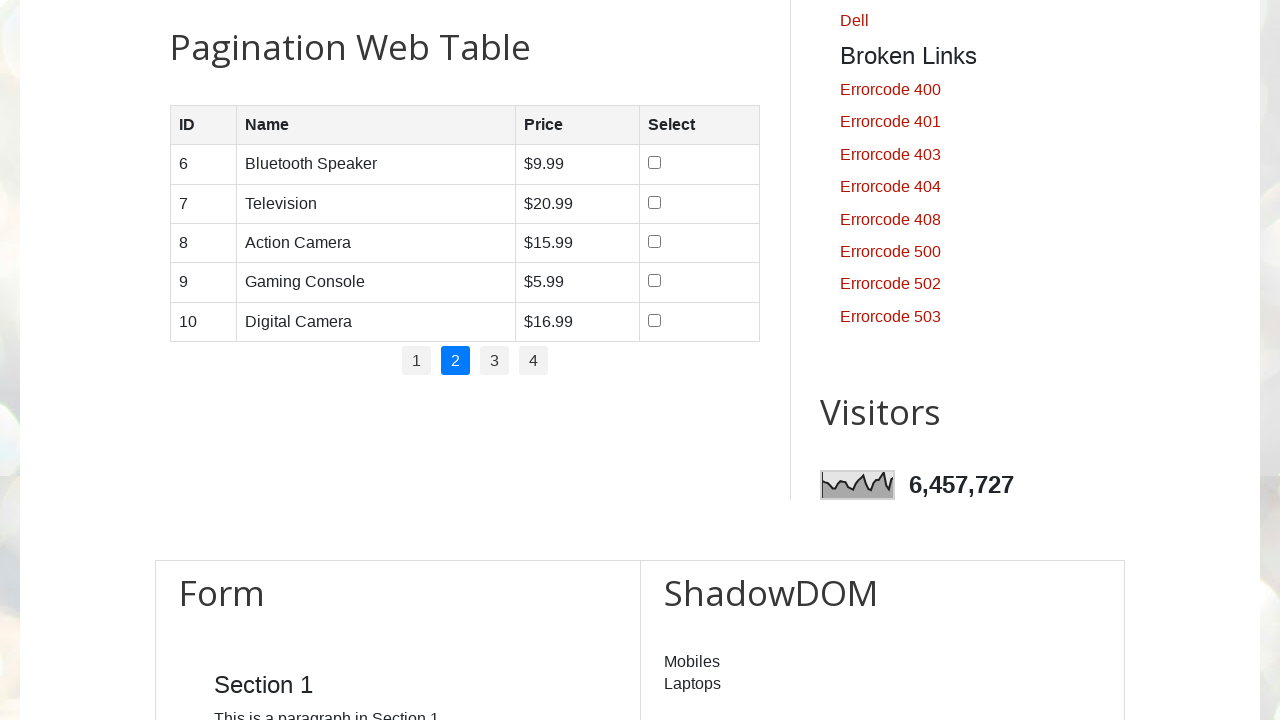

Clicked on pagination page 3 at (494, 361) on //ul[@class='pagination']//li//a[text()='3']
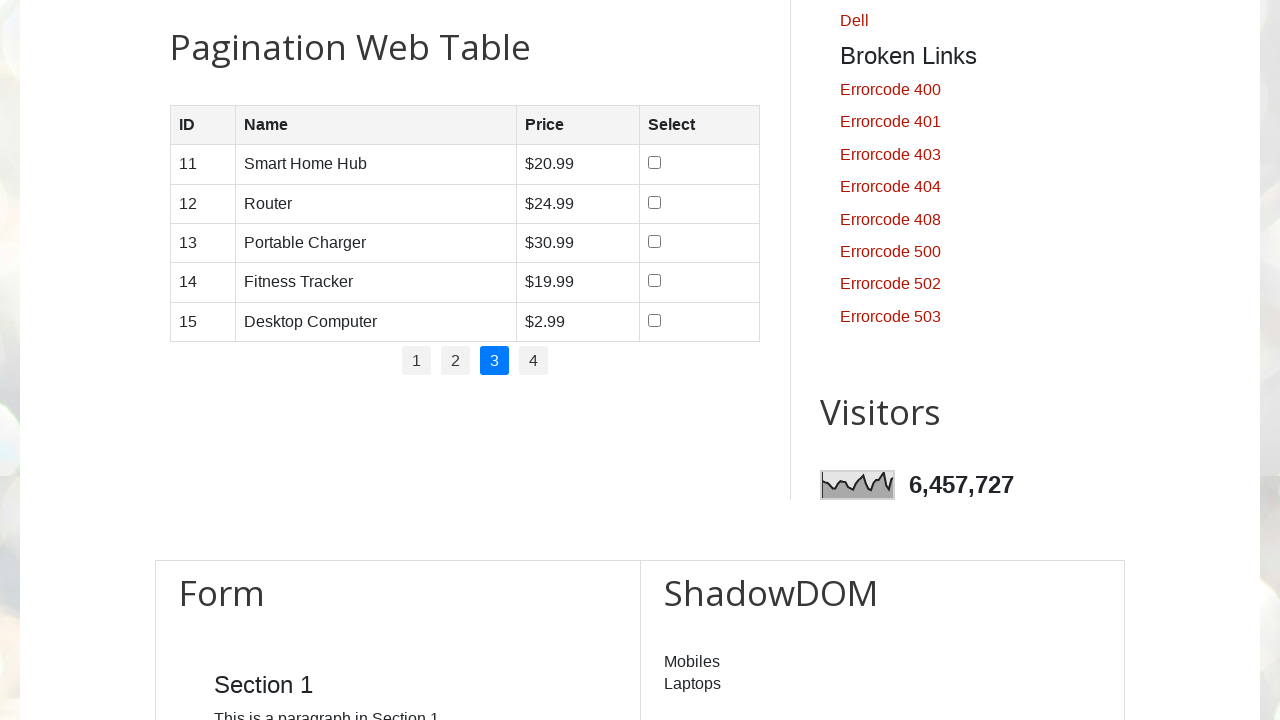

Waited for page 3 to load
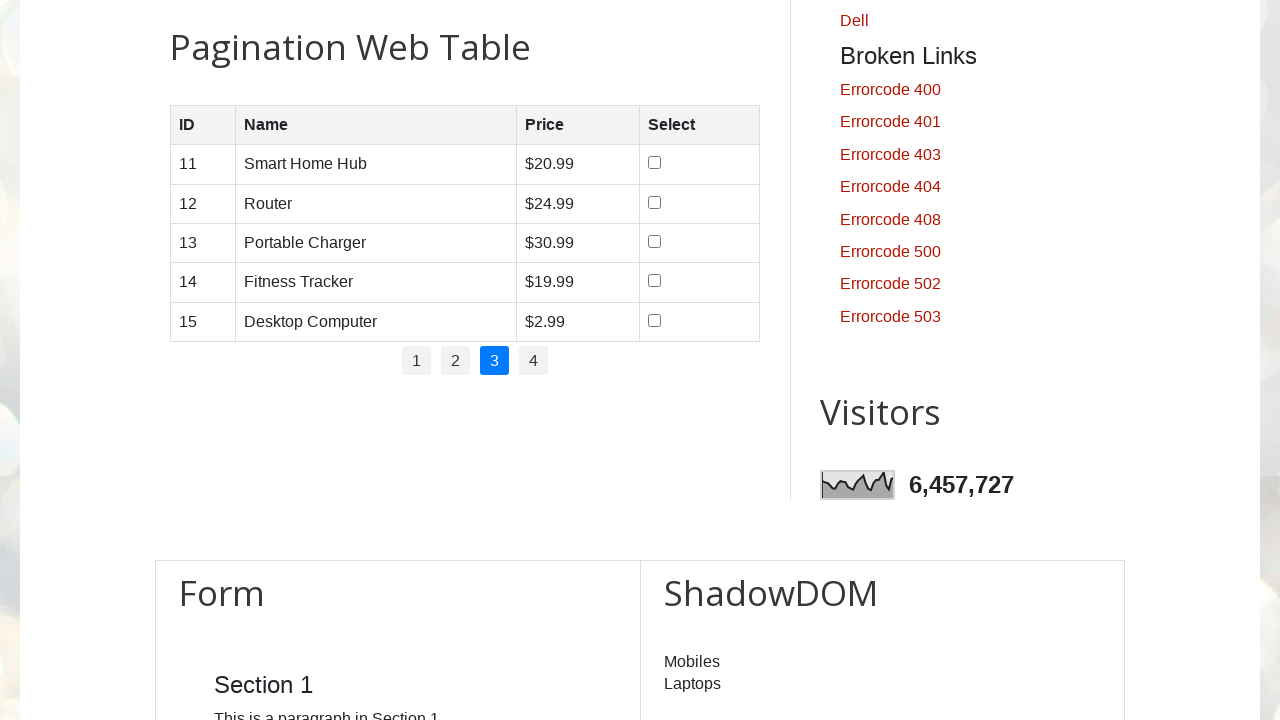

Clicked on pagination page 4 at (534, 361) on //ul[@class='pagination']//li//a[text()='4']
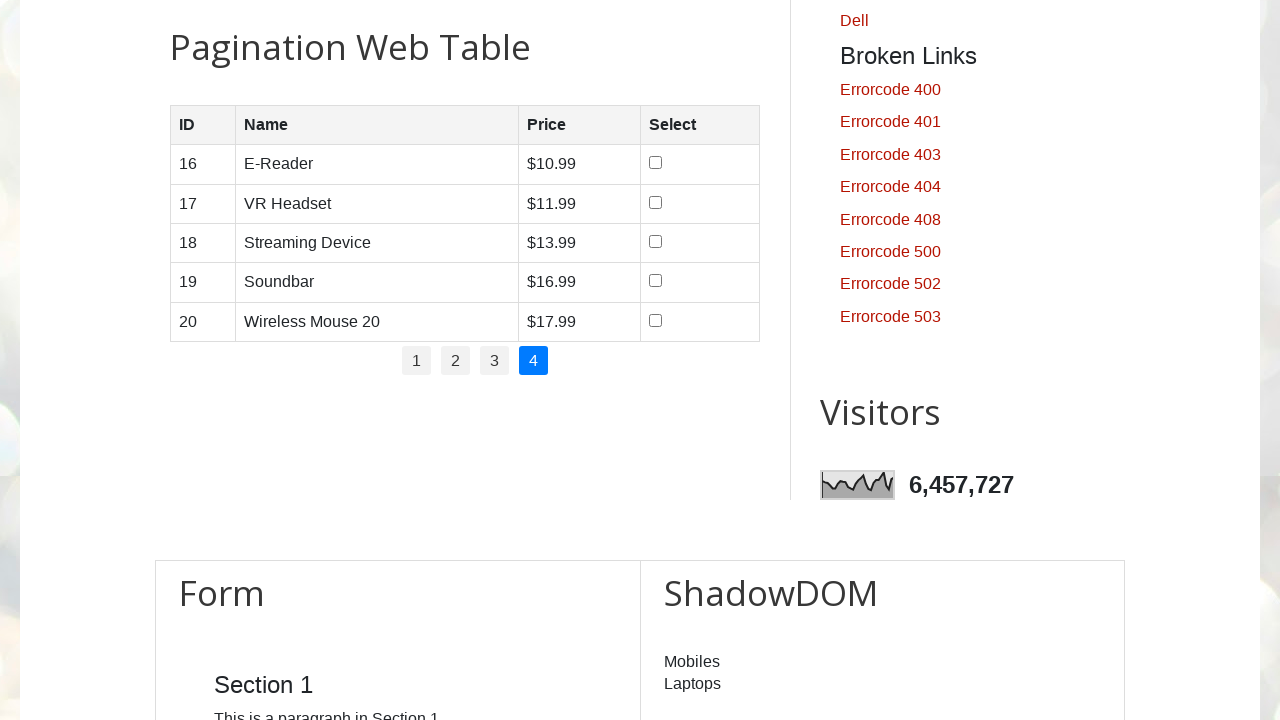

Waited for page 4 to load
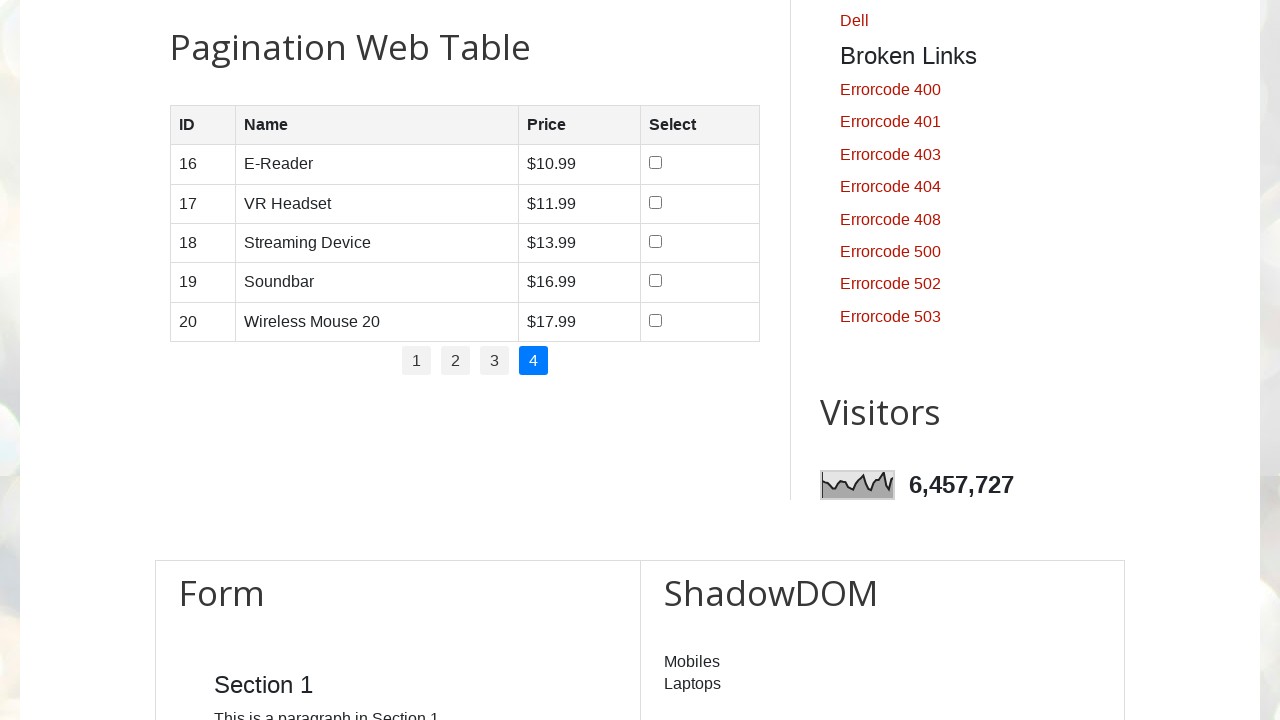

Clicked on pagination page 1 to return to first page at (416, 361) on xpath=//ul[@class='pagination']//li//a[text()='1']
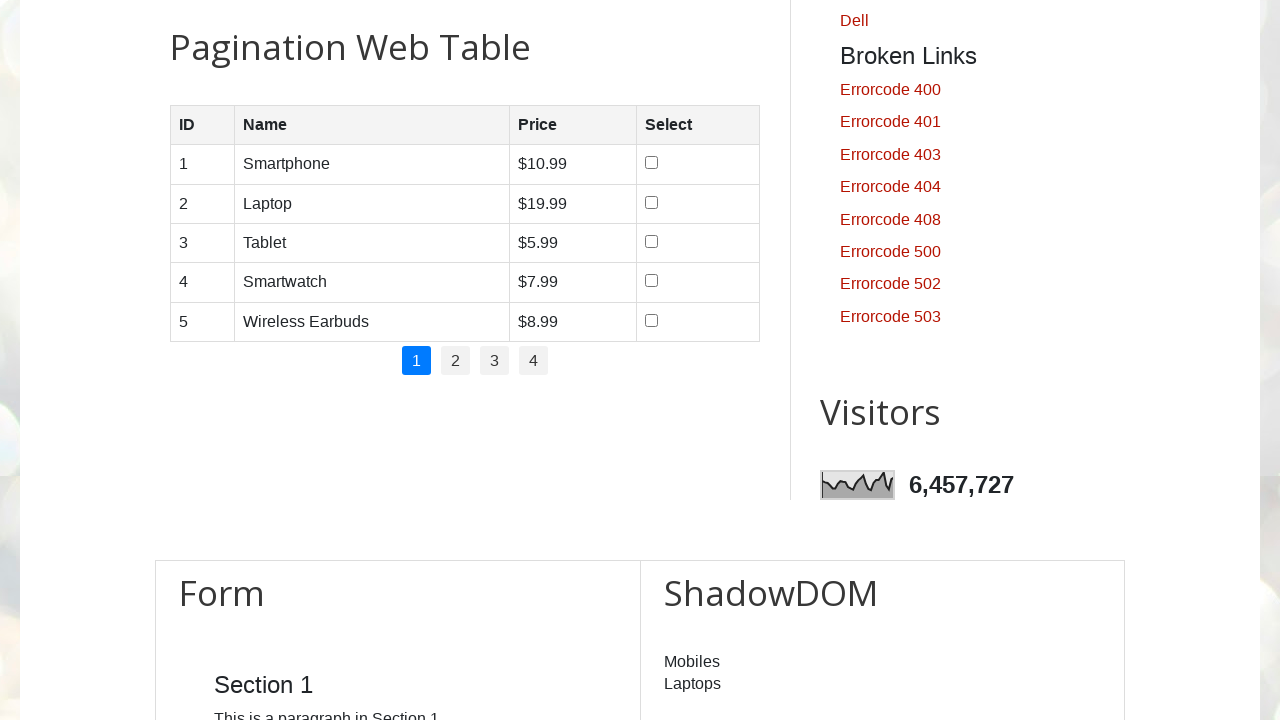

Waited for first page to load
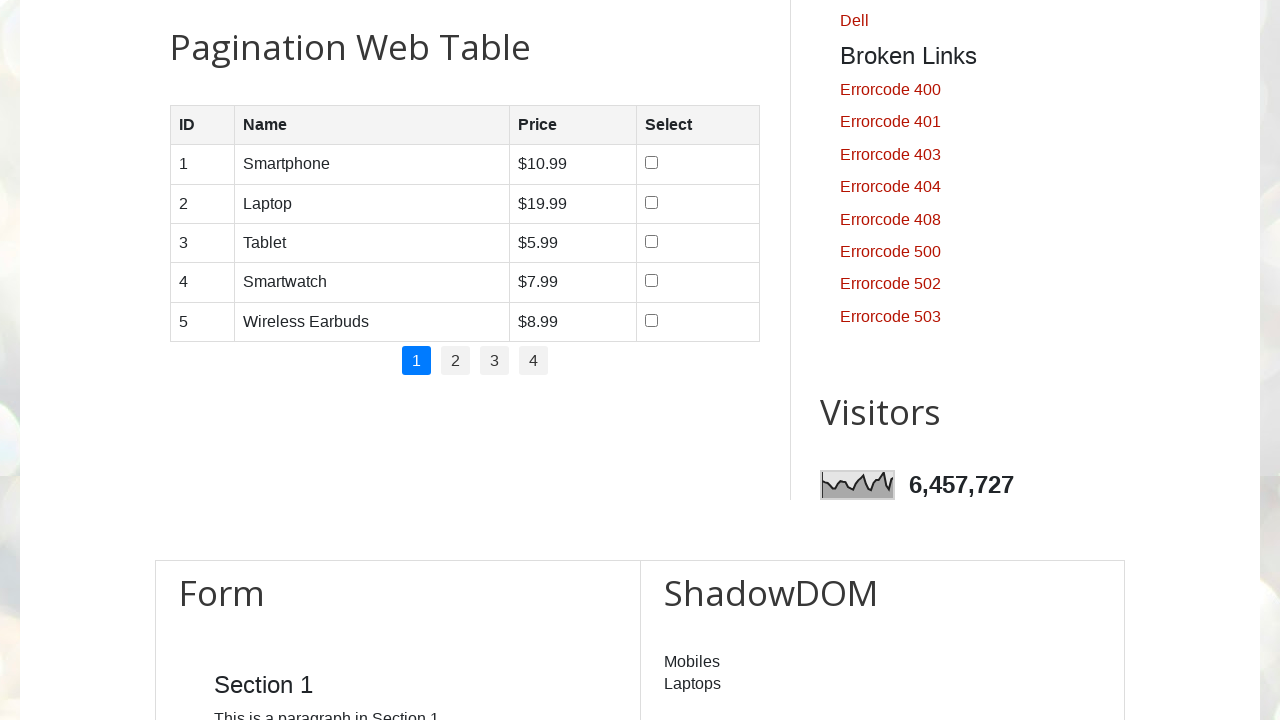

Retrieved all rows from product table (5 rows found)
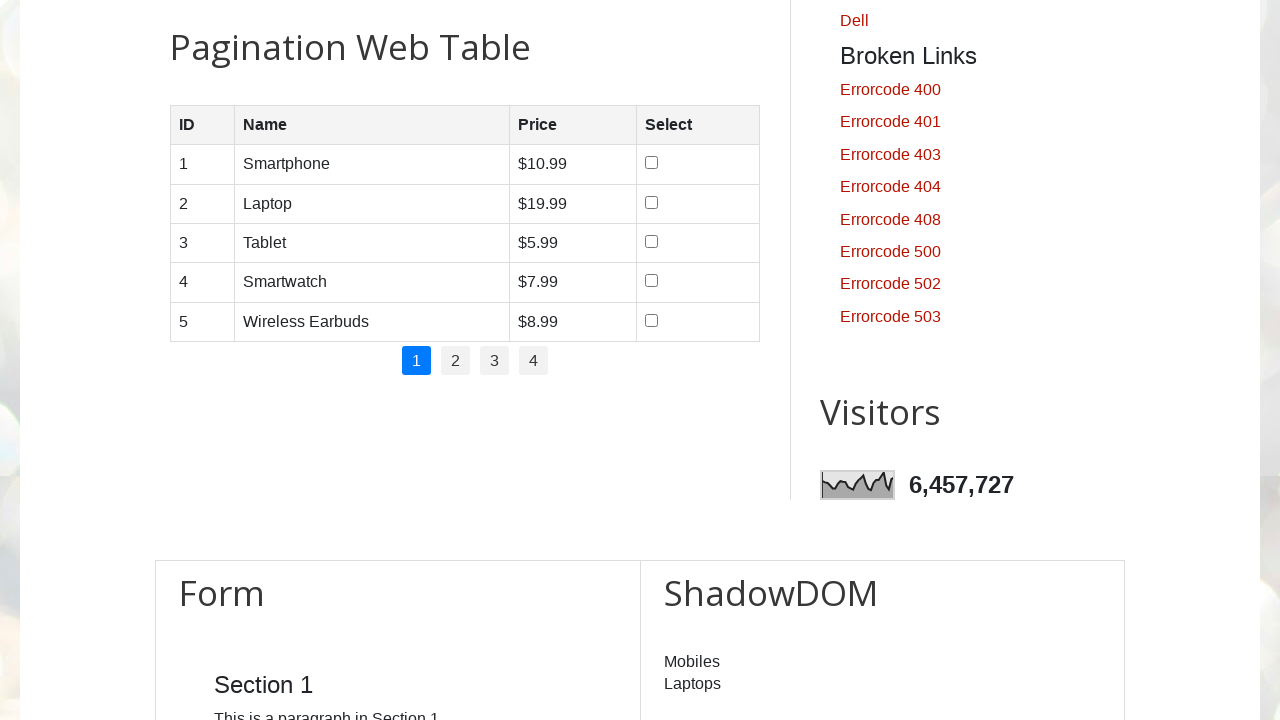

Retrieved all checkboxes from product table (5 checkboxes found)
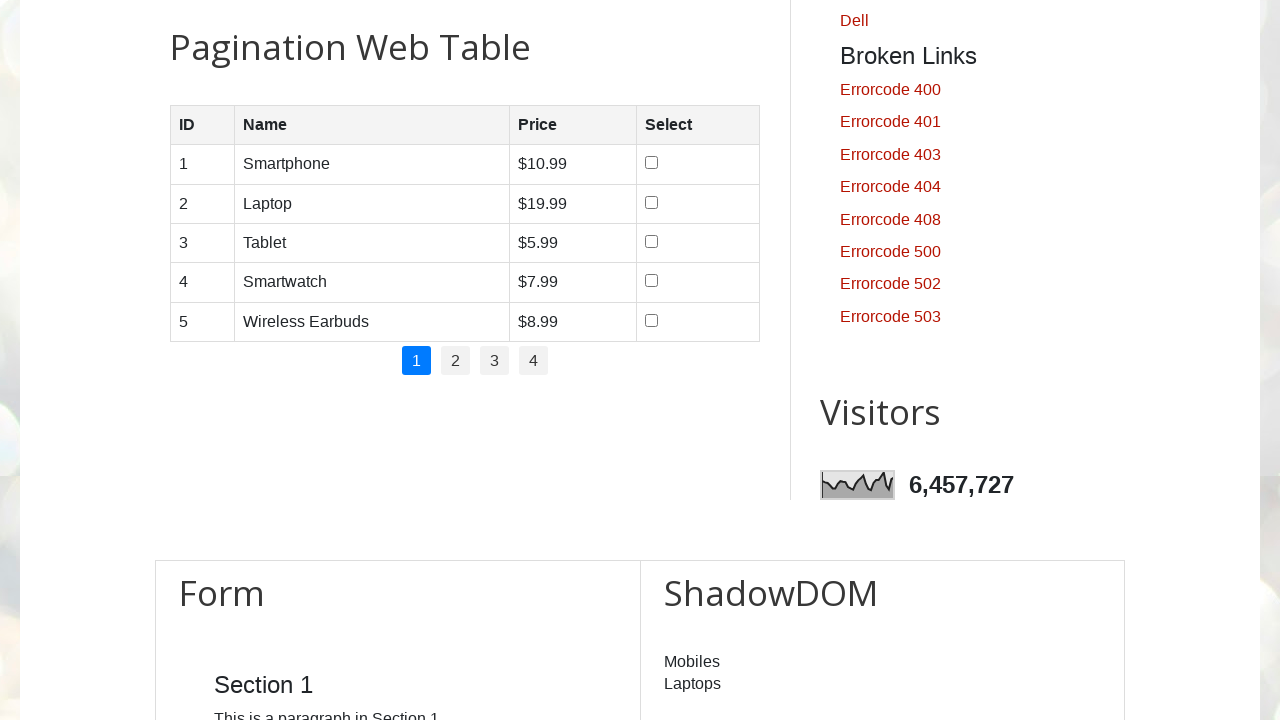

Retrieved product name from row 1: 'Smartphone'
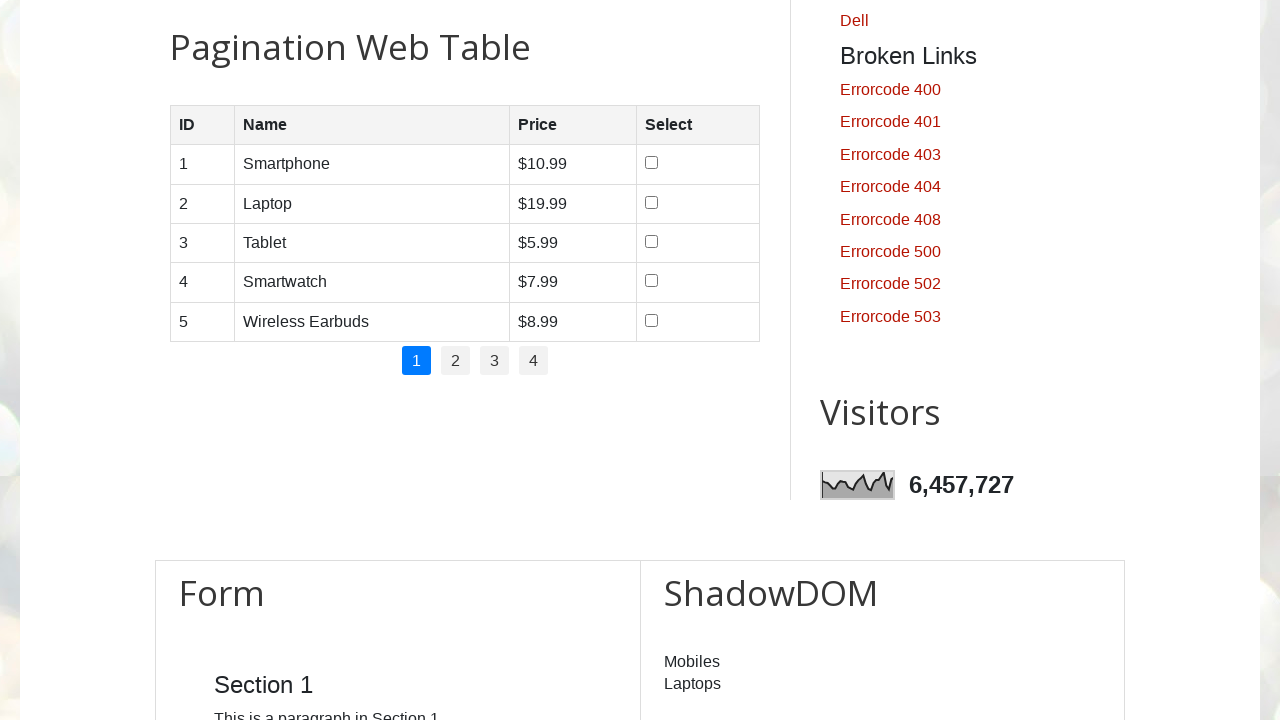

Clicked checkbox for product 'Smartphone' (row 1) at (651, 163) on xpath=//table[@id='productTable']//tbody//tr//td//input >> nth=0
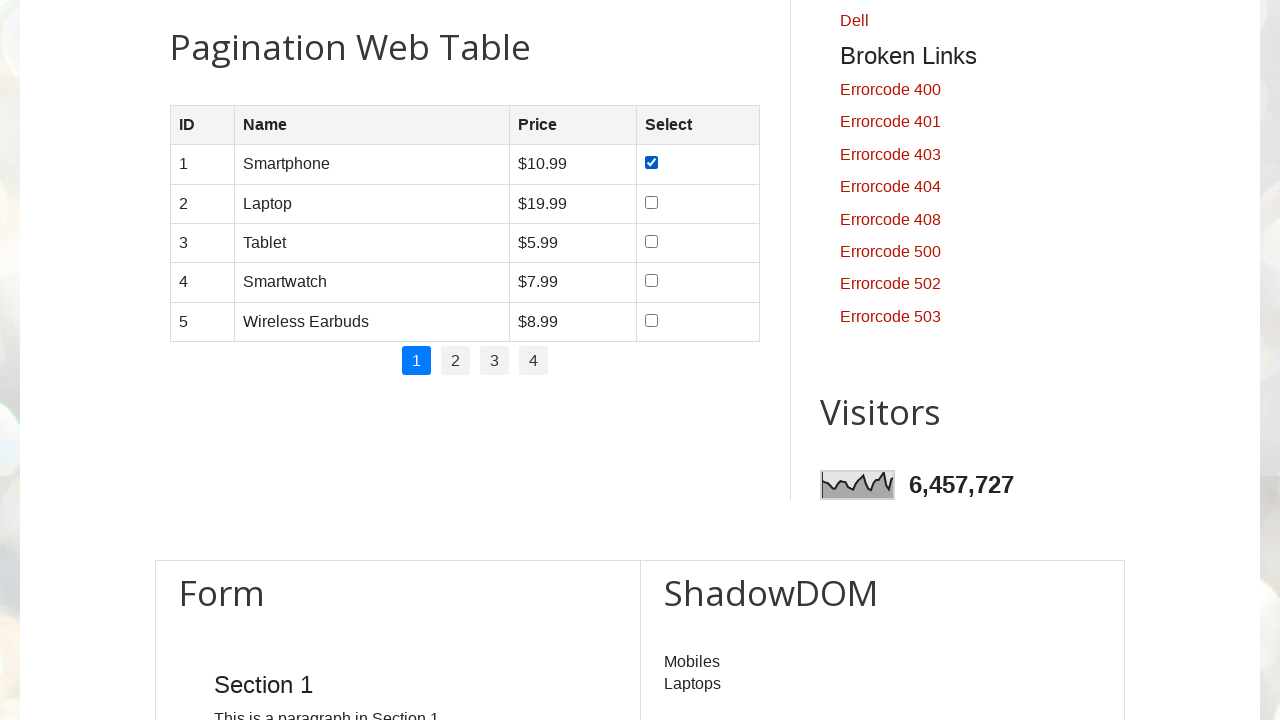

Retrieved product name from row 2: 'Laptop'
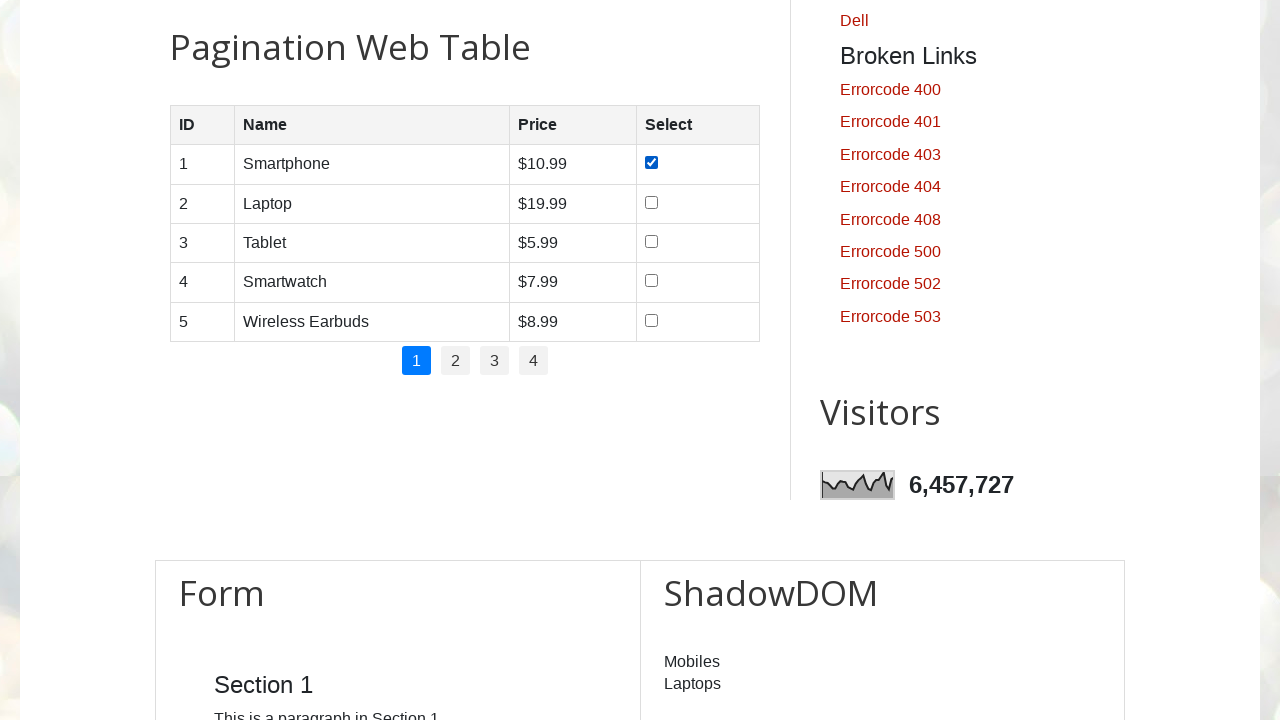

Clicked checkbox for product 'Laptop' (row 2) at (651, 202) on xpath=//table[@id='productTable']//tbody//tr//td//input >> nth=1
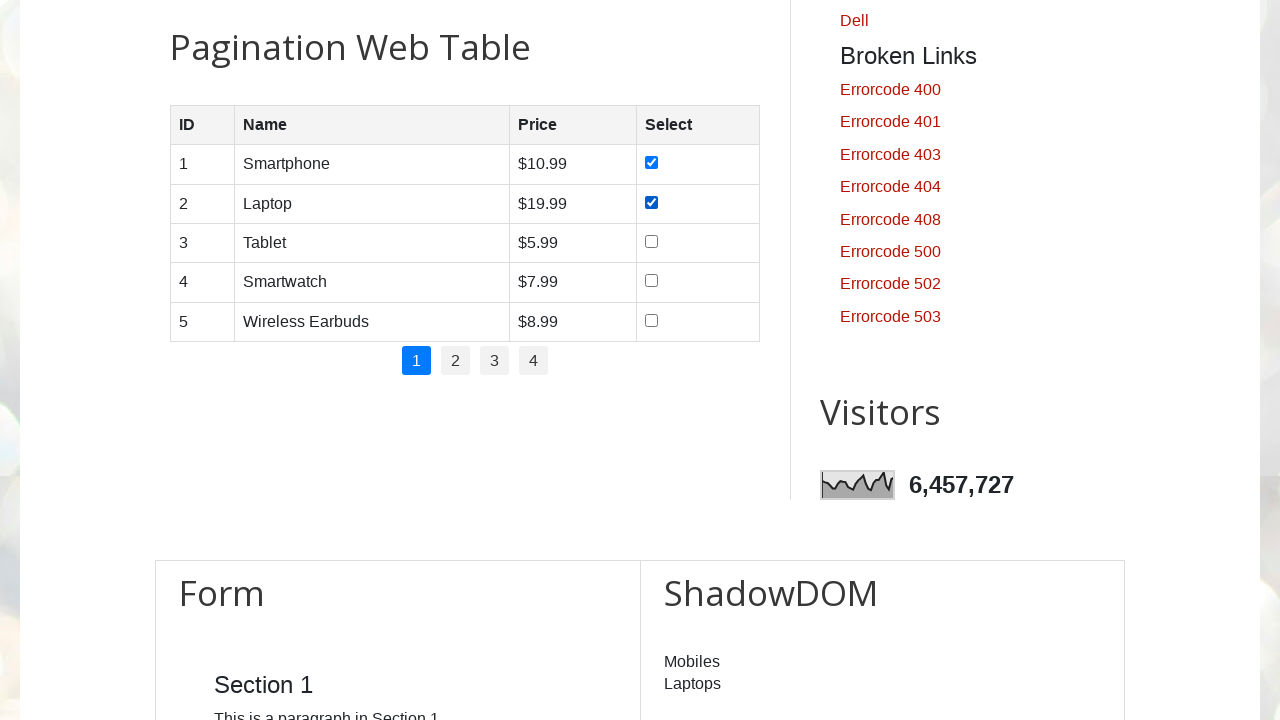

Retrieved product name from row 3: 'Tablet '
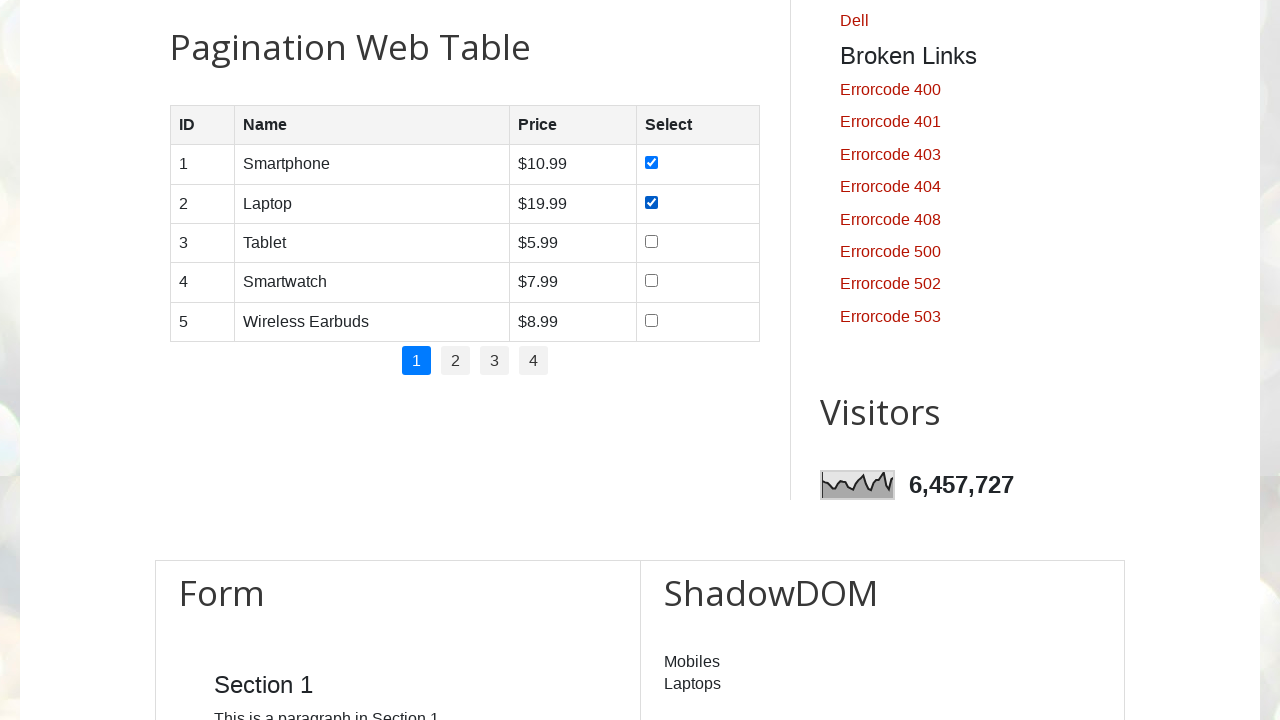

Clicked checkbox for product 'Tablet ' (row 3) at (651, 241) on xpath=//table[@id='productTable']//tbody//tr//td//input >> nth=2
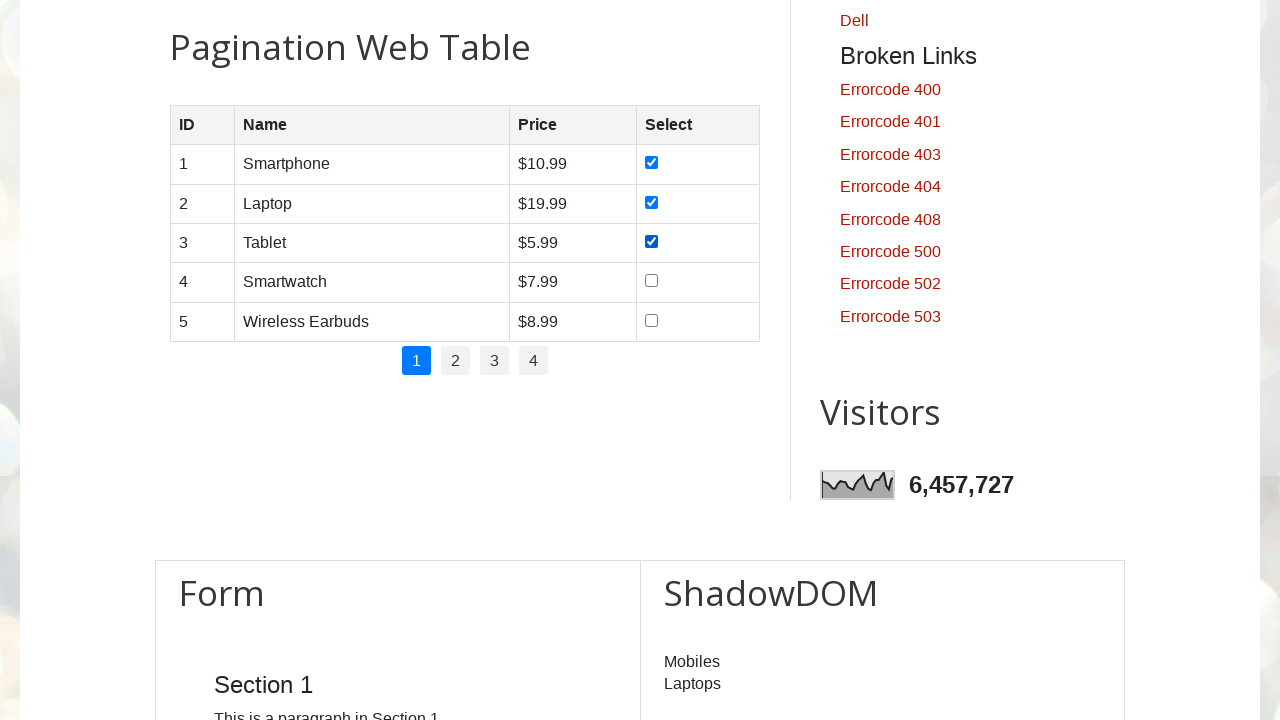

Retrieved product name from row 4: 'Smartwatch'
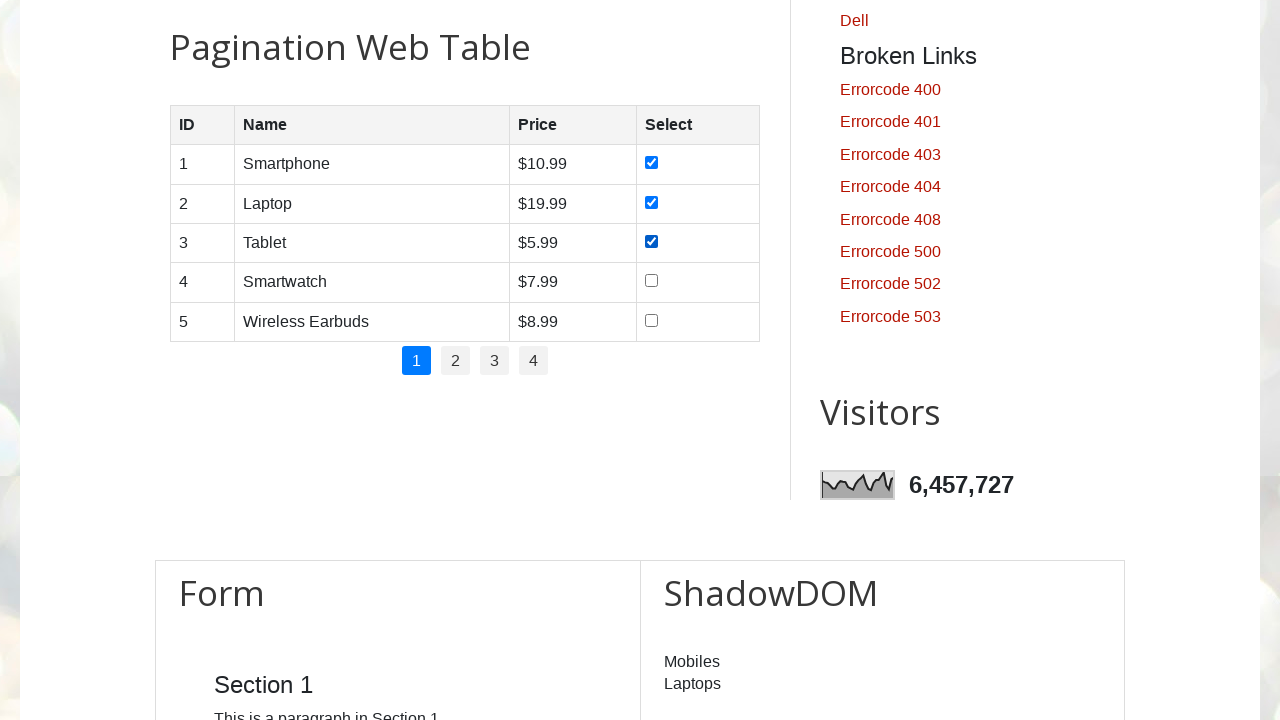

Clicked checkbox for product 'Smartwatch' (row 4) at (651, 281) on xpath=//table[@id='productTable']//tbody//tr//td//input >> nth=3
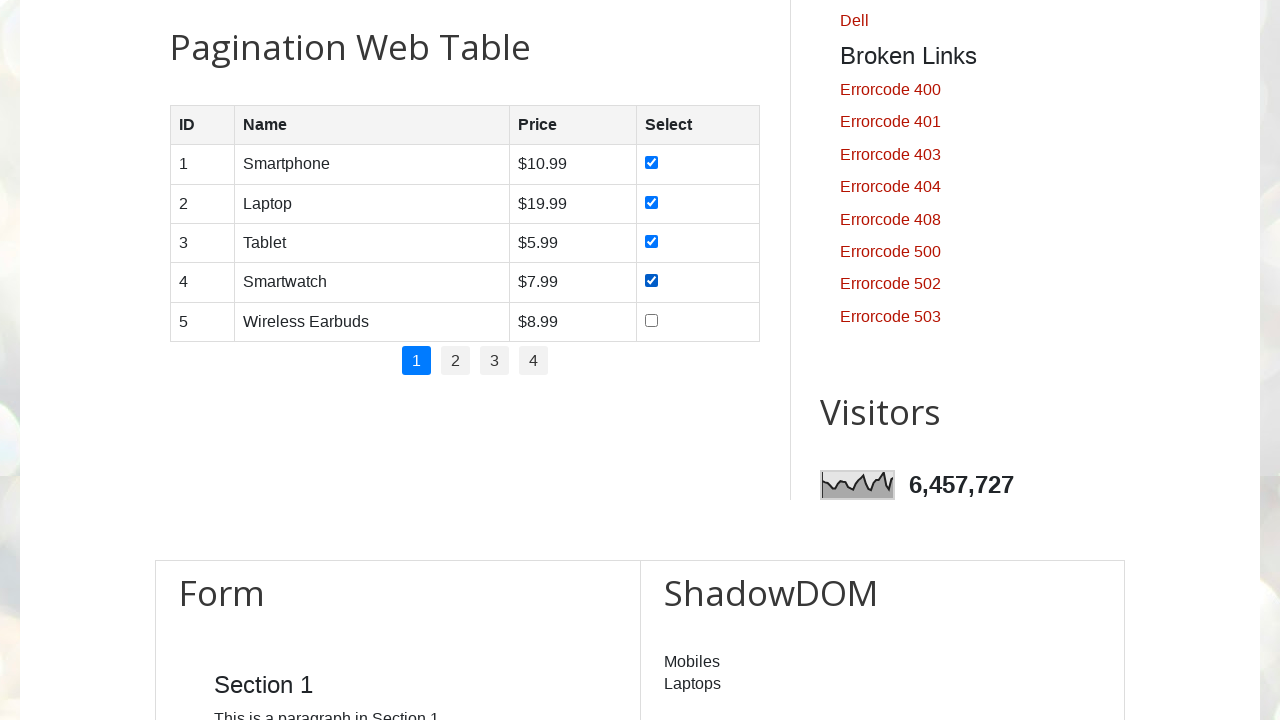

Retrieved product name from row 5: 'Wireless Earbuds'
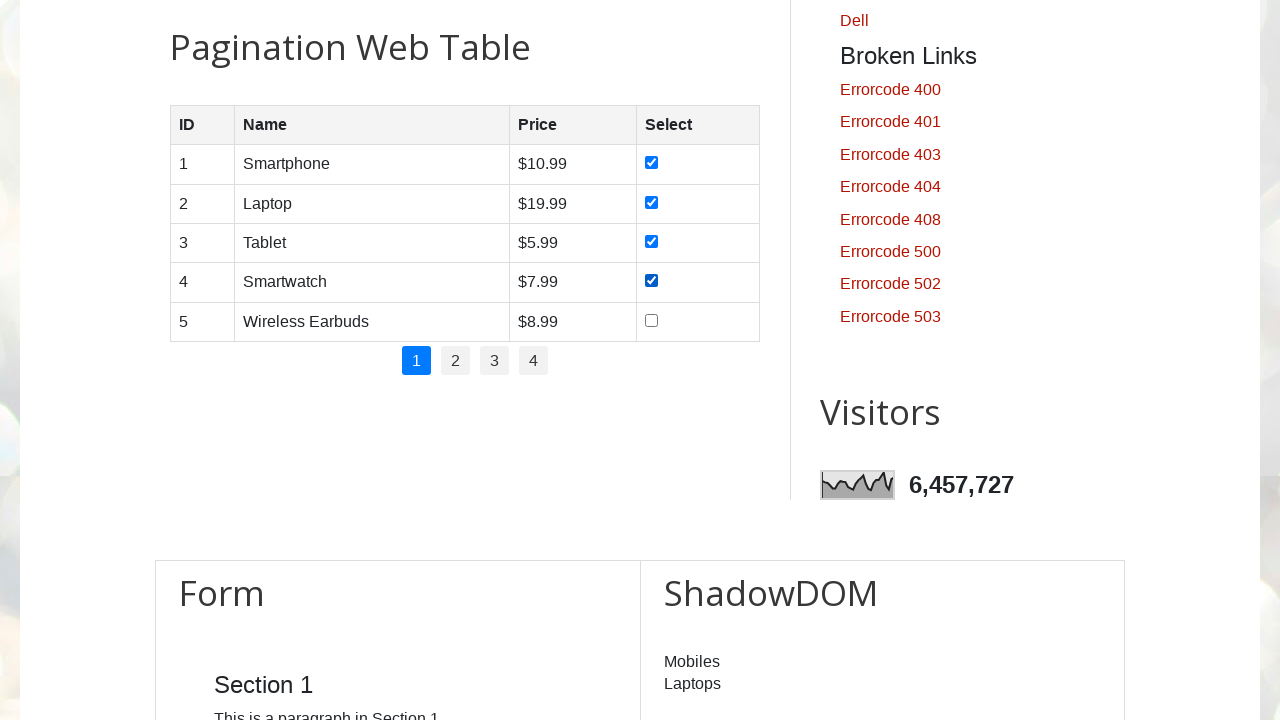

Clicked checkbox for product 'Wireless Earbuds' (row 5) at (651, 320) on xpath=//table[@id='productTable']//tbody//tr//td//input >> nth=4
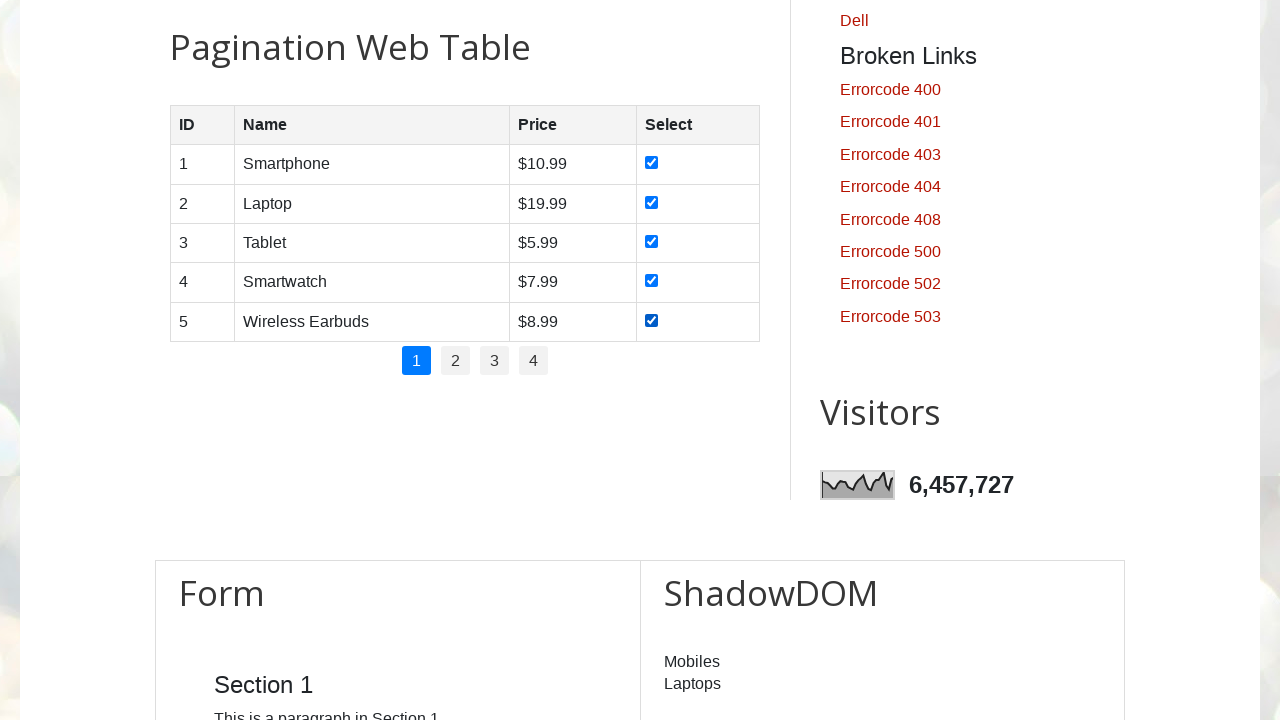

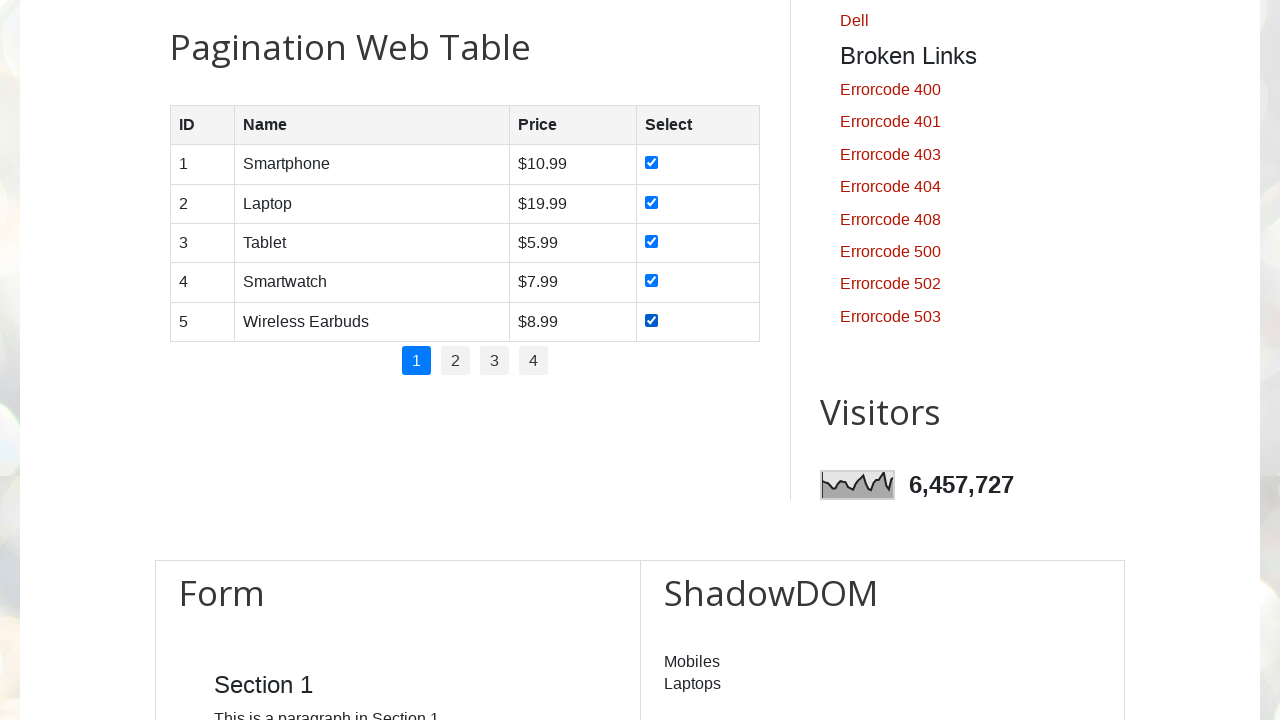